Tests JavaScript alert handling by clicking the first button, accepting the alert, and verifying the result message displays "You successfully clicked an alert"

Starting URL: https://the-internet.herokuapp.com/javascript_alerts

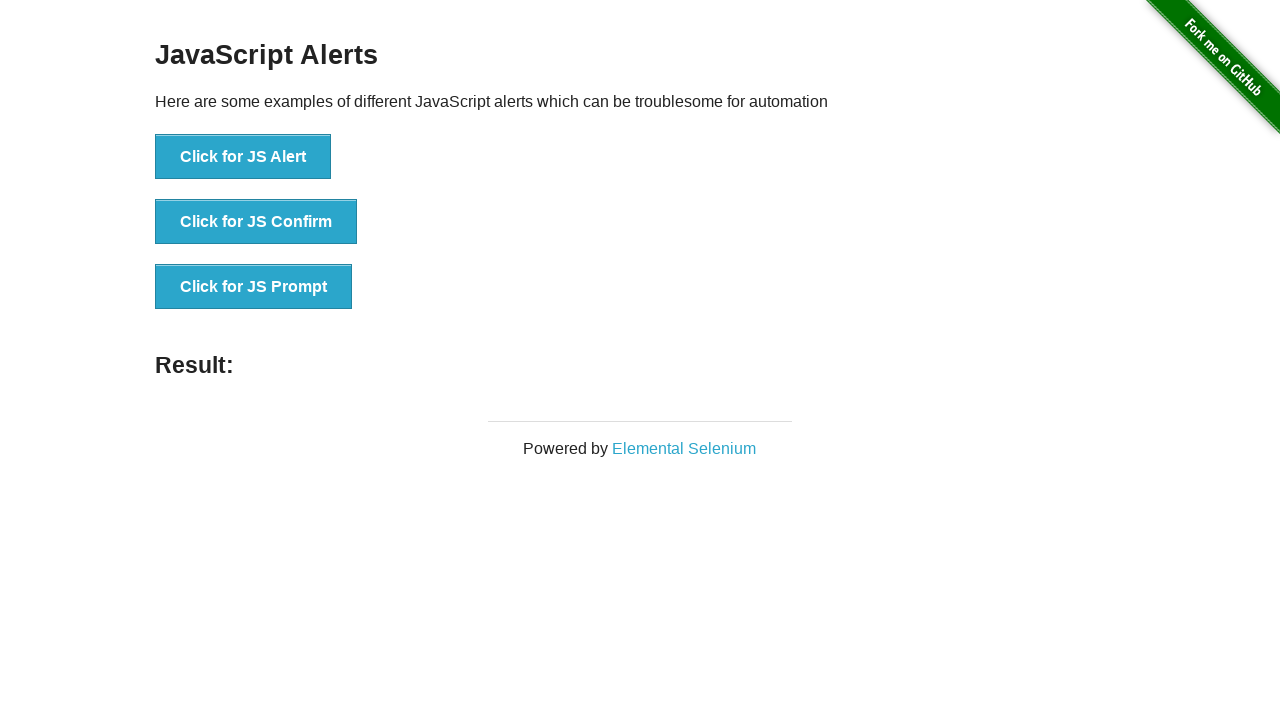

Clicked the 'Click for JS Alert' button at (243, 157) on xpath=//*[text()='Click for JS Alert']
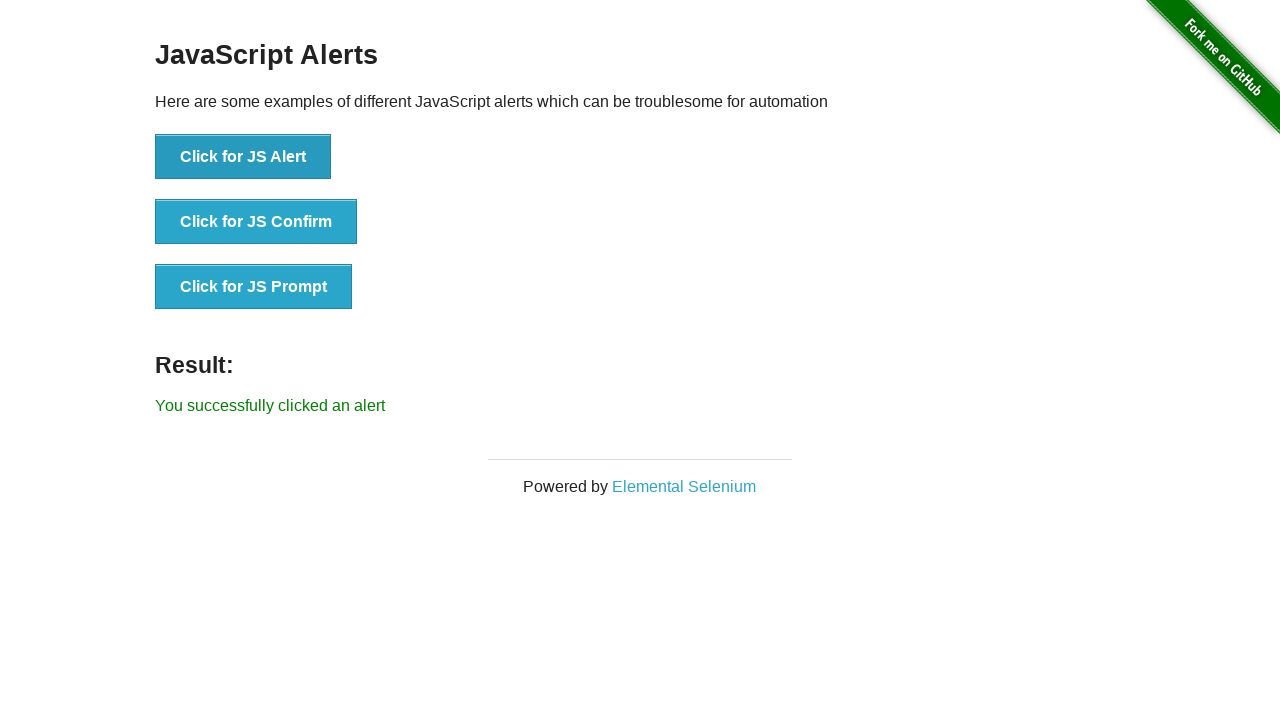

Set up dialog handler to accept alerts
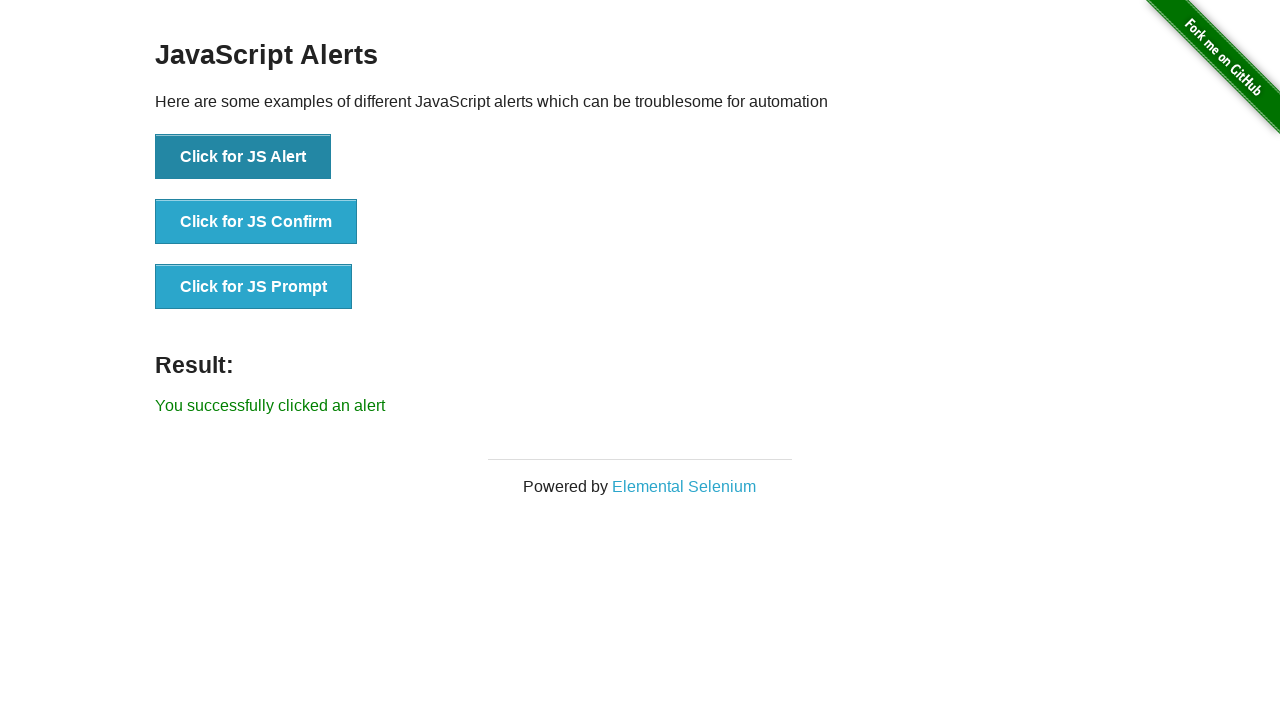

Clicked the 'Click for JS Alert' button to trigger alert at (243, 157) on xpath=//*[text()='Click for JS Alert']
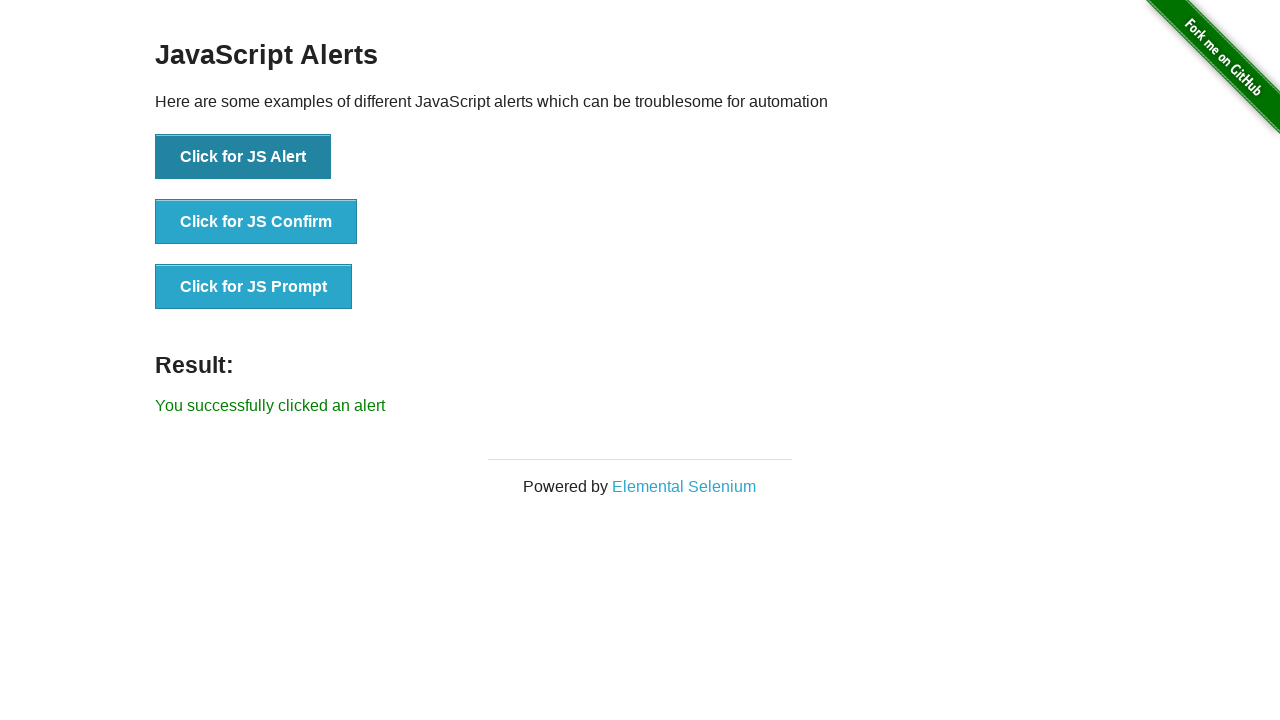

Result message element loaded
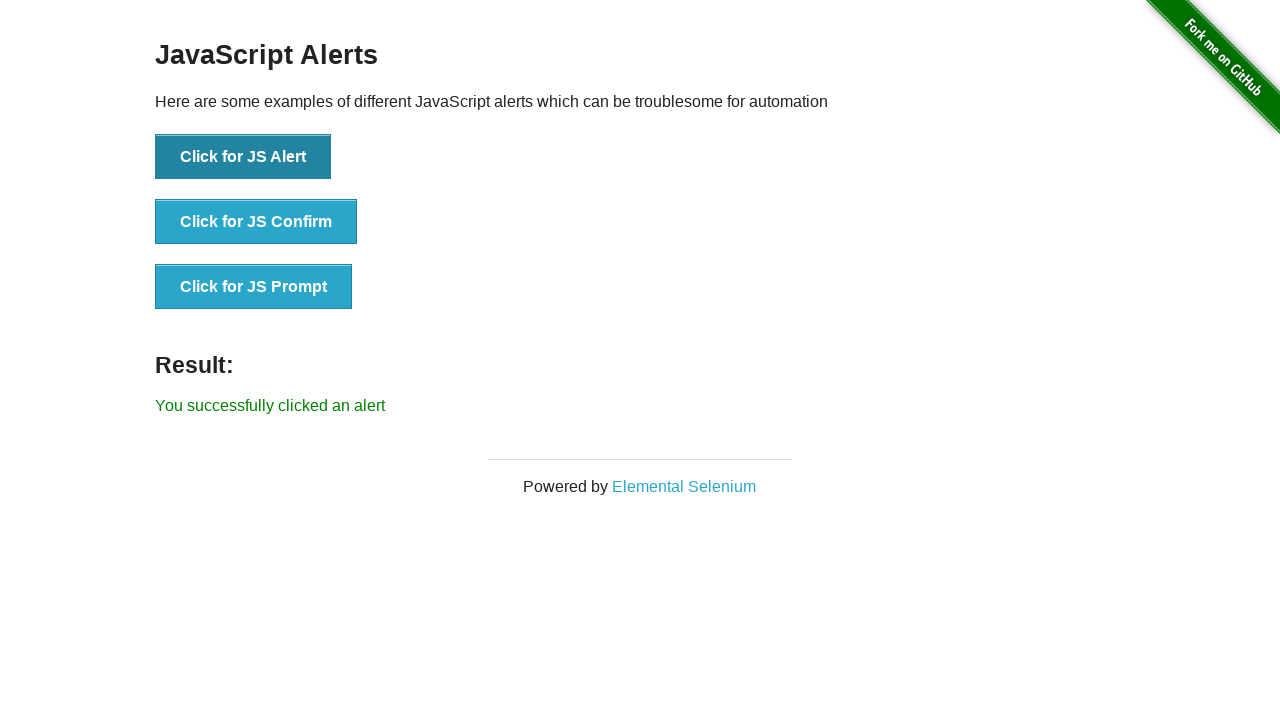

Retrieved result text: 'You successfully clicked an alert'
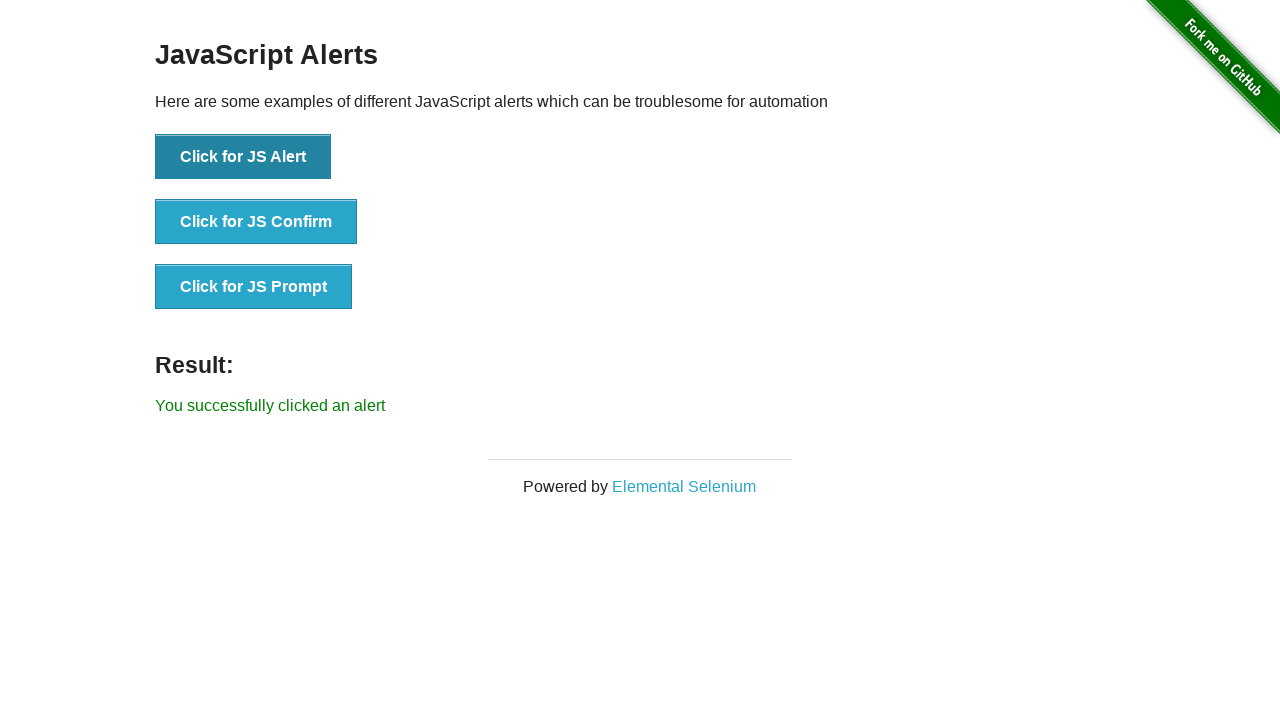

Verified result message matches expected text
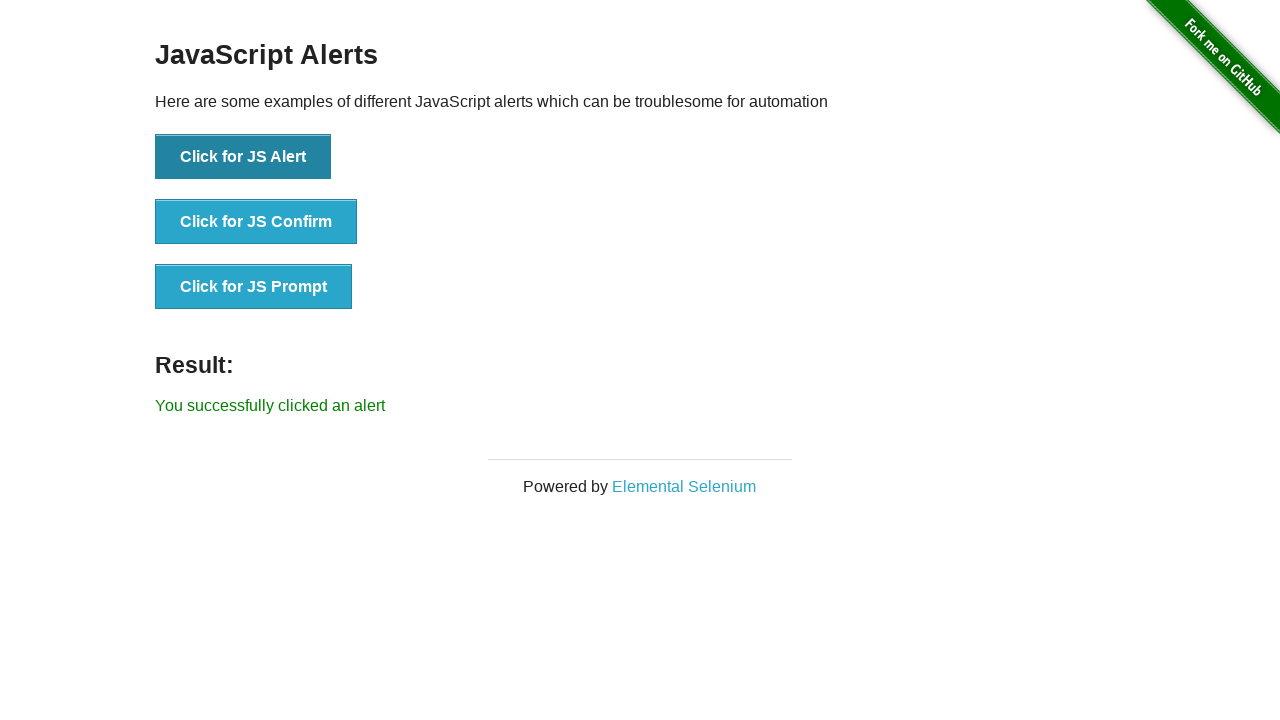

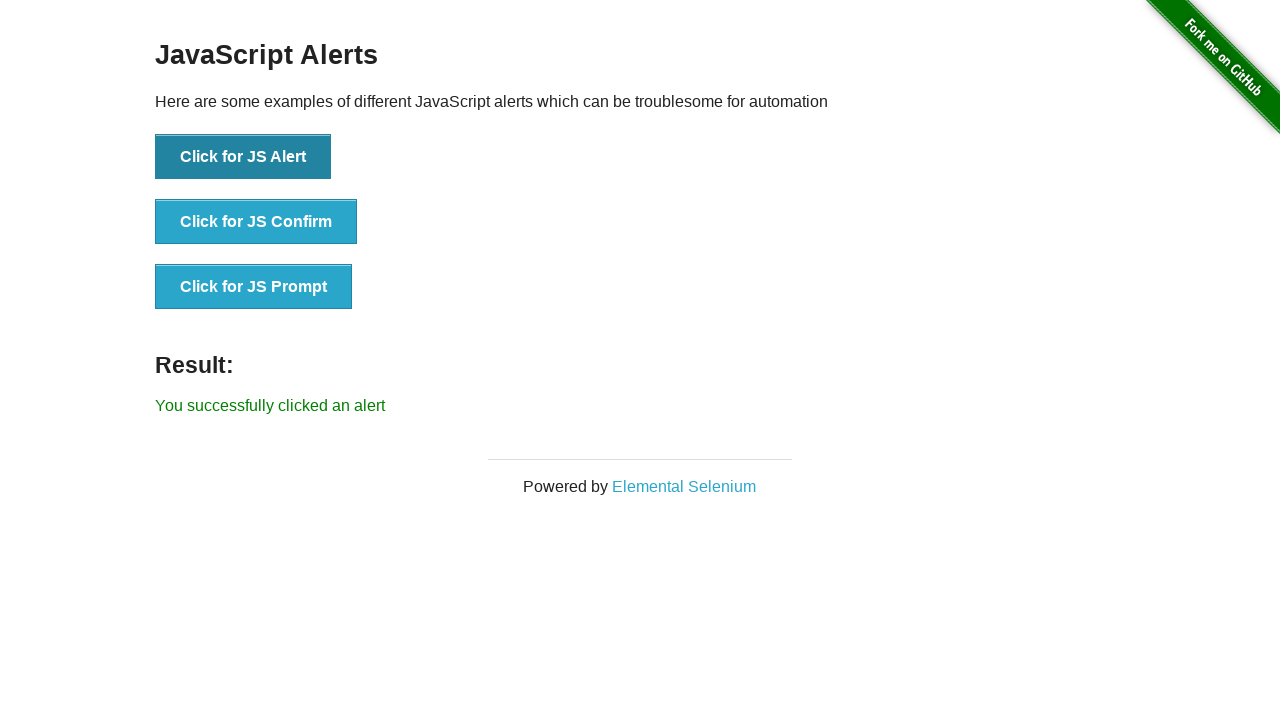